Tests a registration form by filling in first name, last name, and email fields, then submitting the form and verifying the success message is displayed.

Starting URL: http://suninjuly.github.io/registration1.html

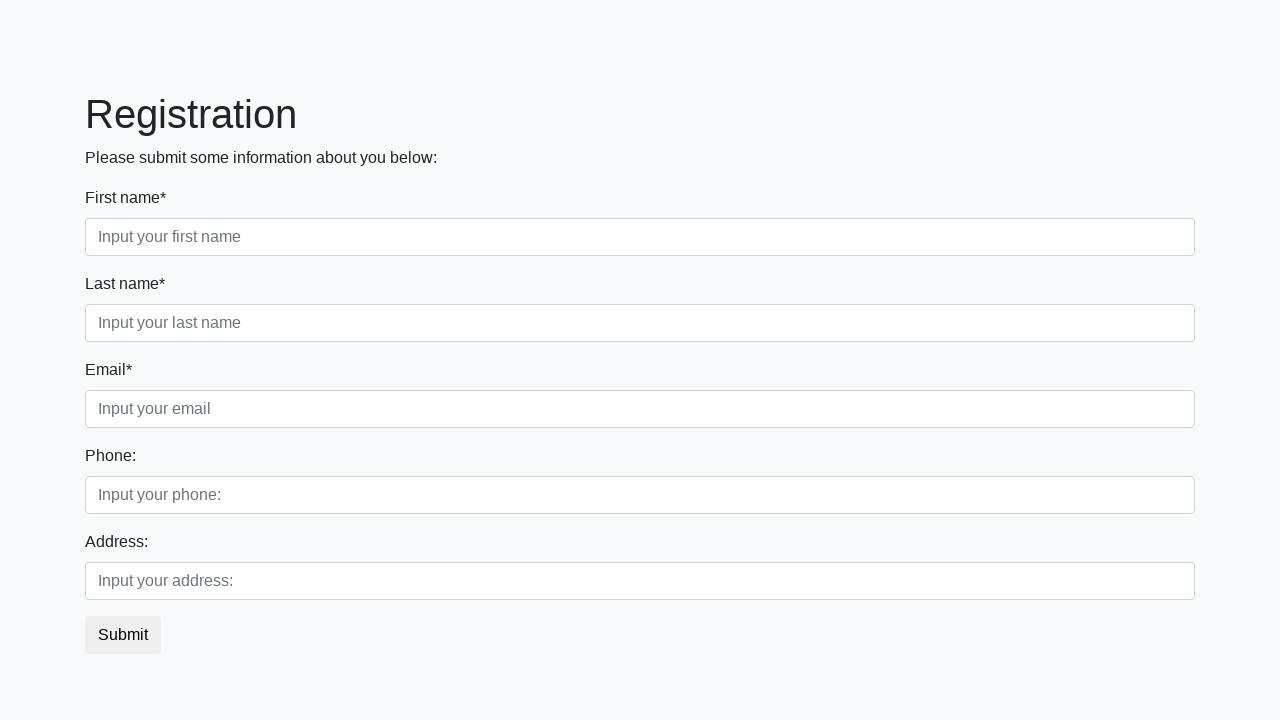

Filled first name field with 'Ivanov' on .form-control.first
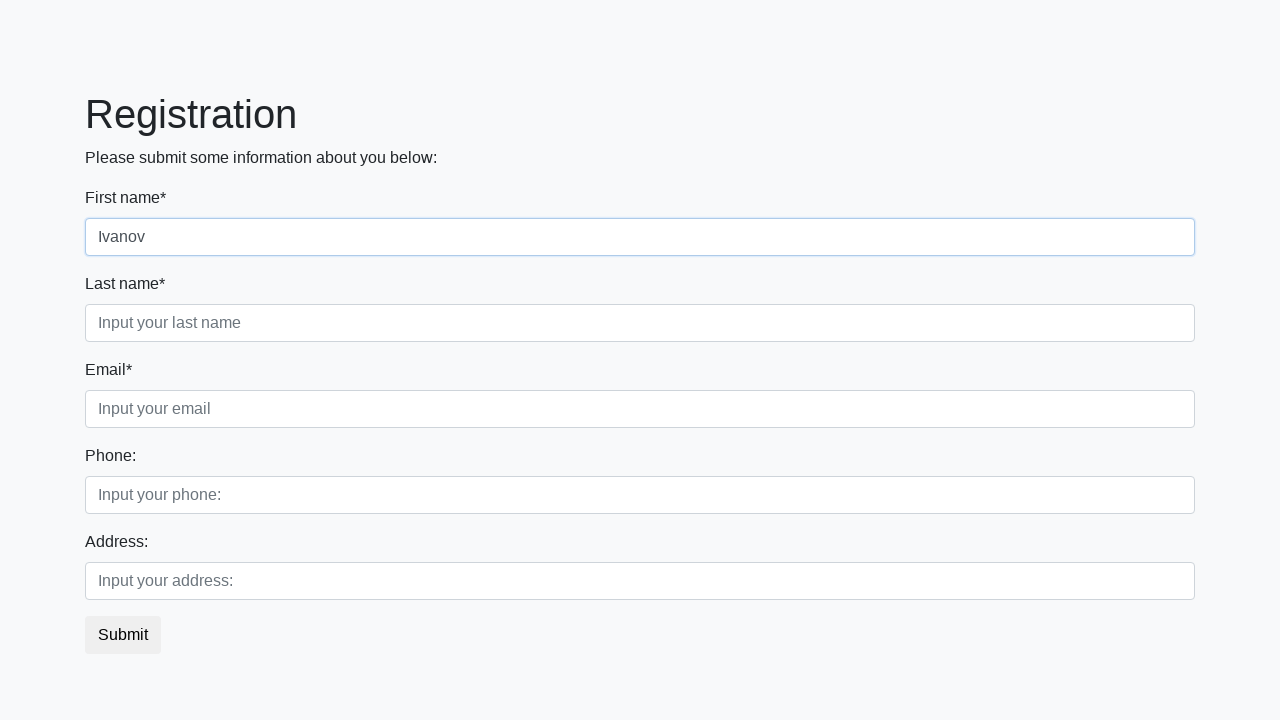

Filled last name field with 'Sergei' on .form-control.second
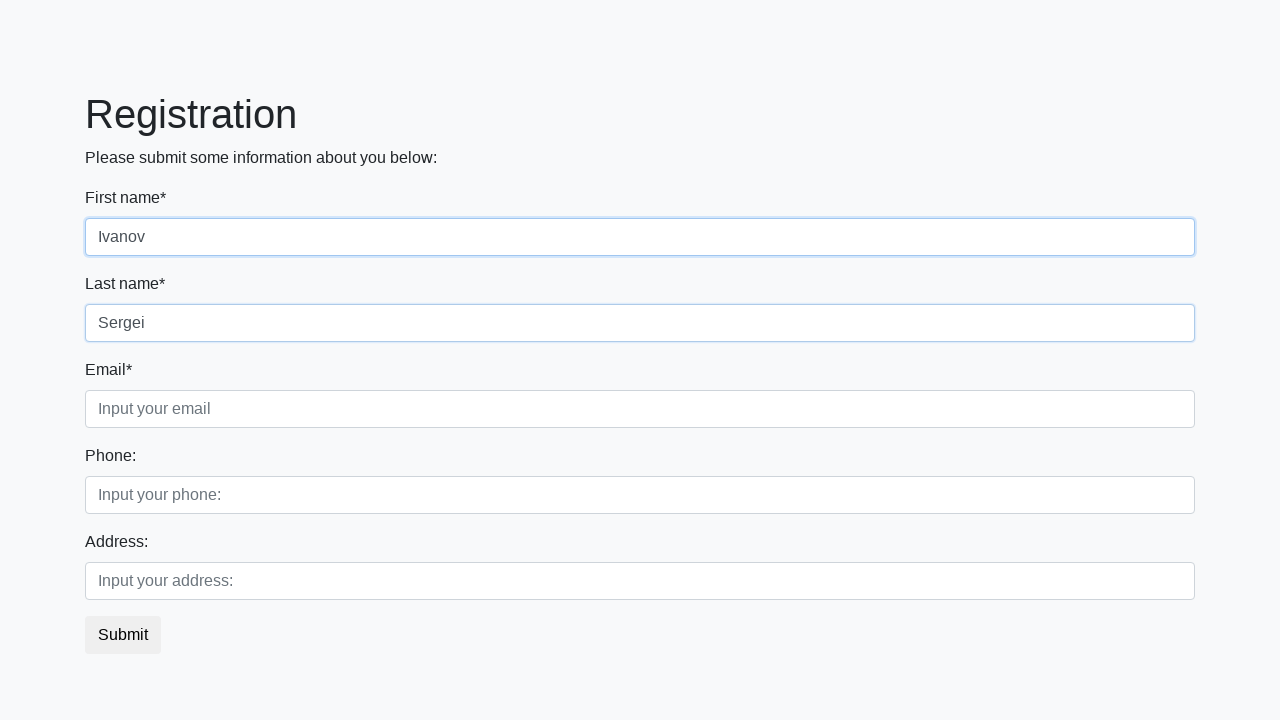

Filled email field with 'sergei.ivanov@example.com' on .form-control.third
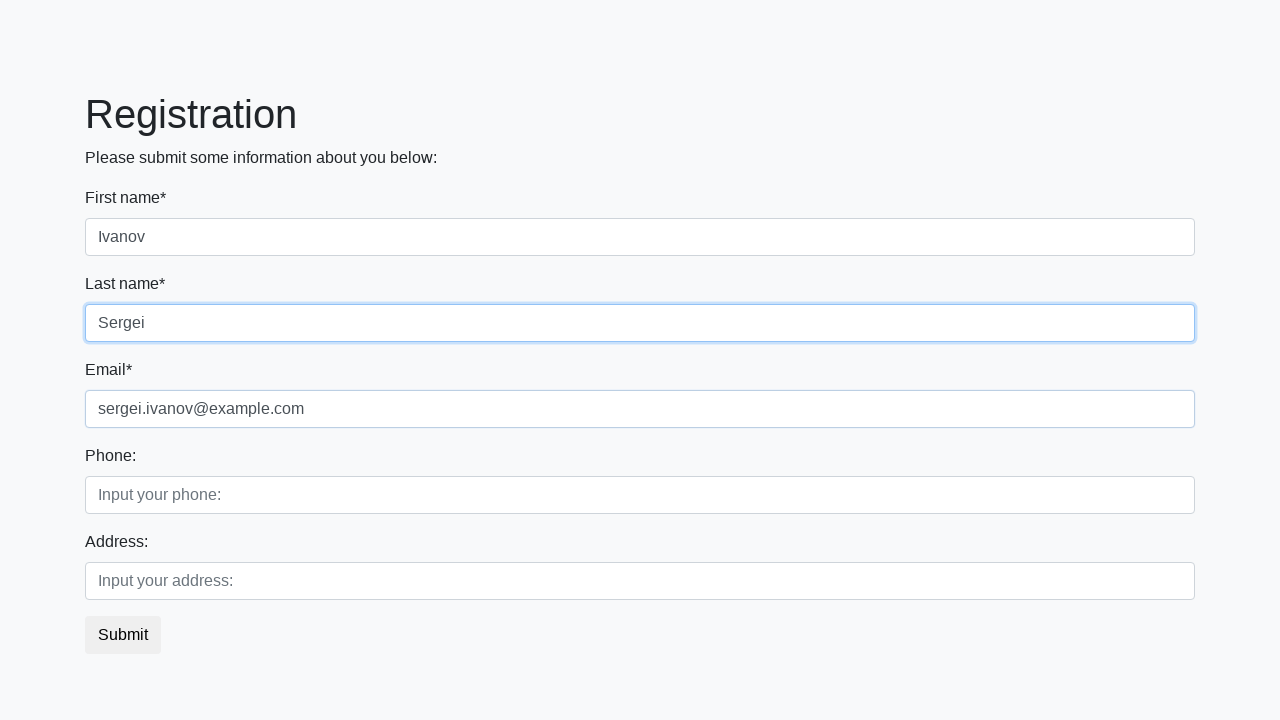

Clicked submit button to register at (123, 635) on button.btn
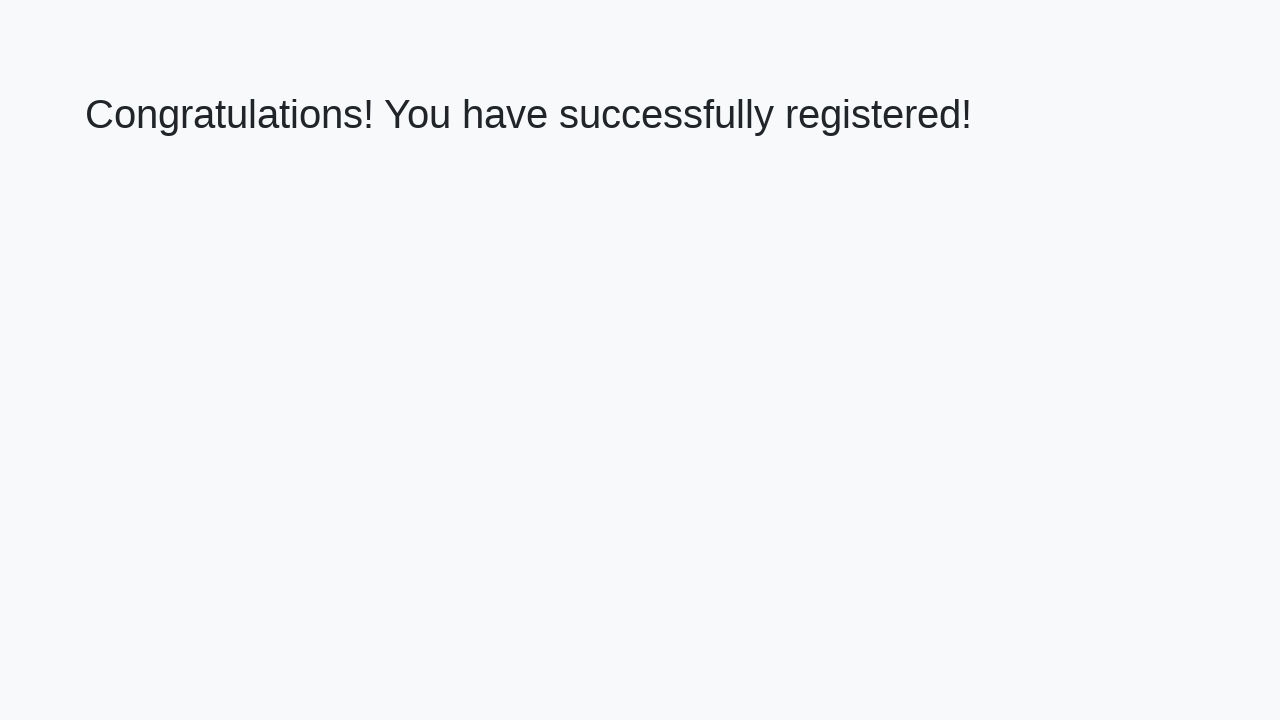

Success message heading loaded
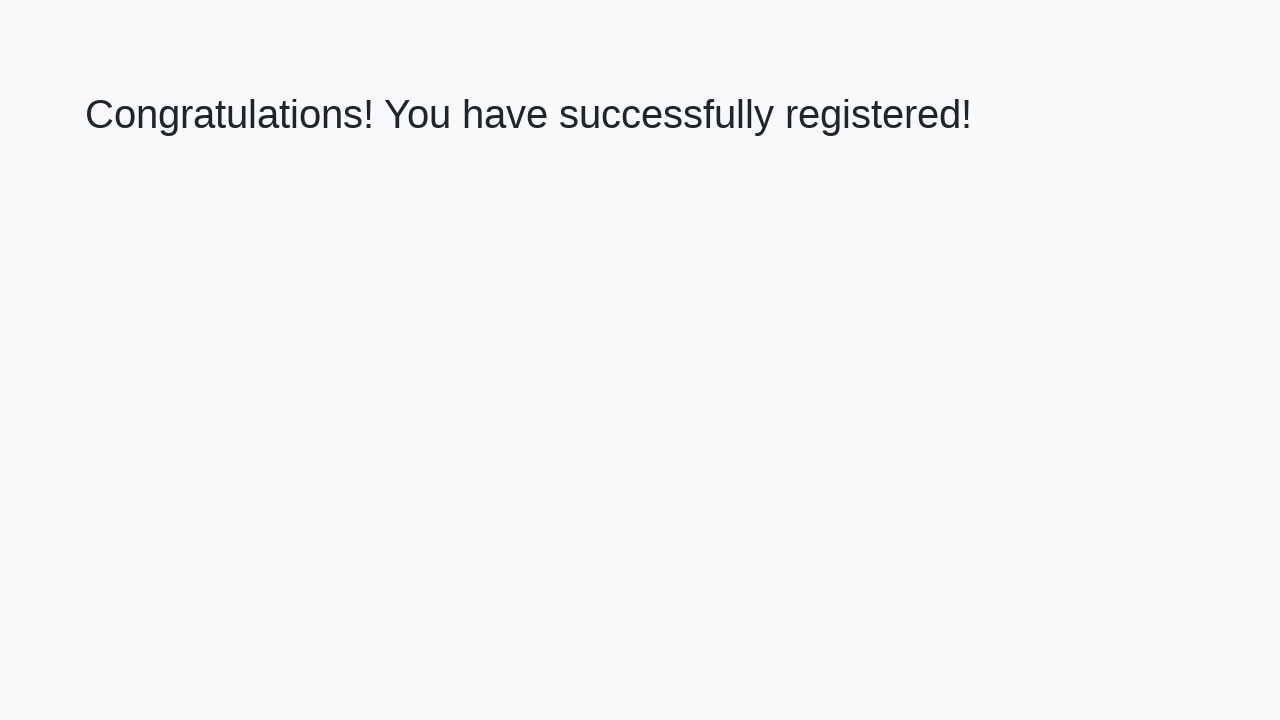

Retrieved success message text content
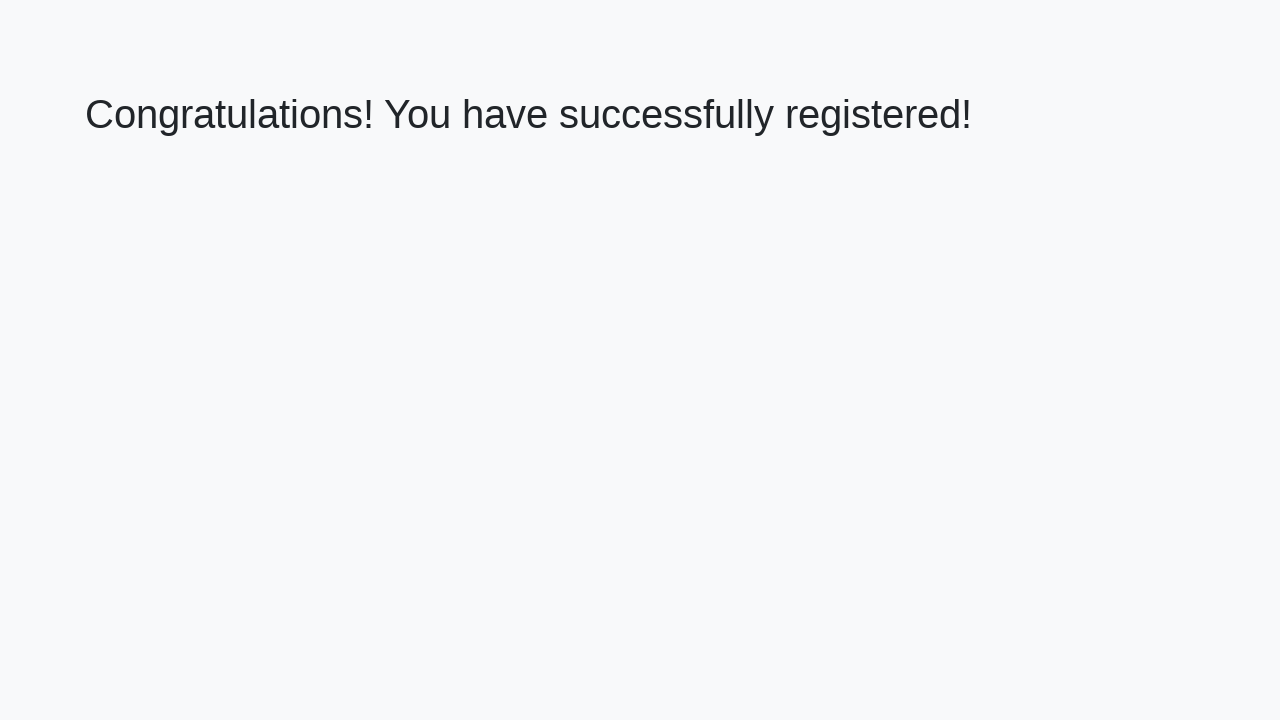

Verified success message matches expected text
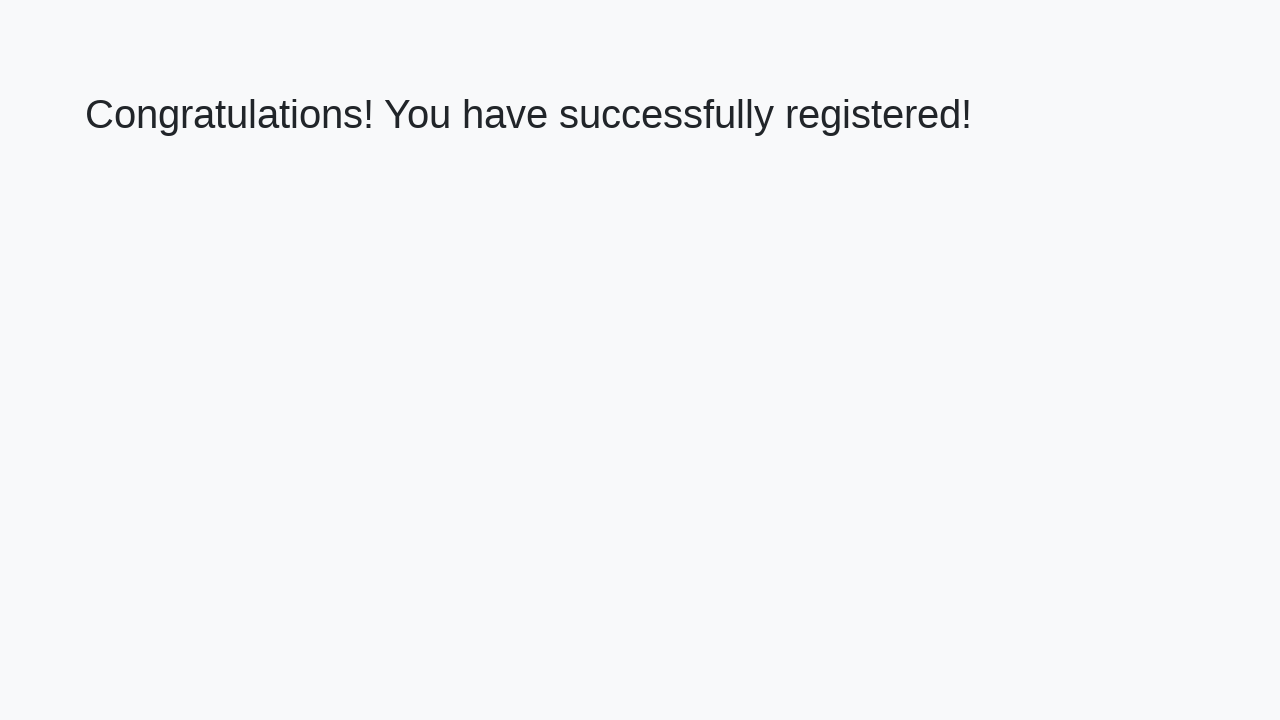

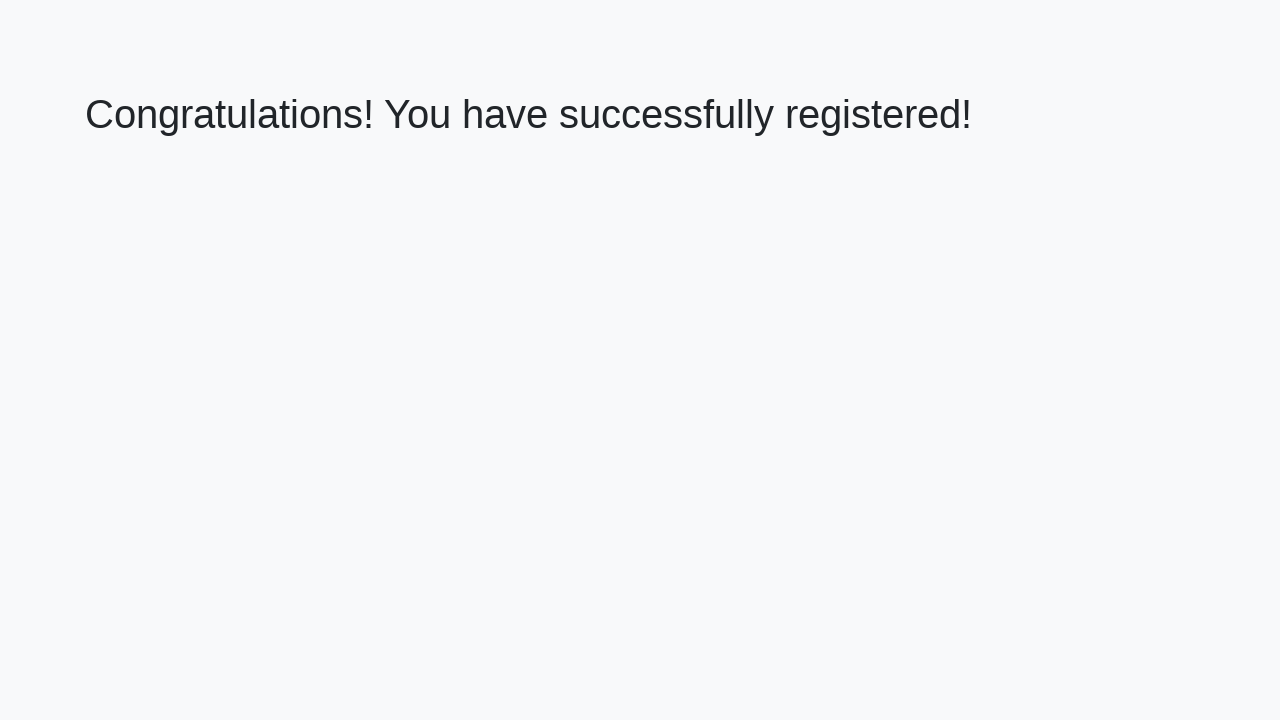